Tests the Playwright homepage by verifying the page title contains "Playwright", checking the "Get started" link has the correct href attribute, clicking it, and verifying navigation to the intro page.

Starting URL: https://playwright.dev

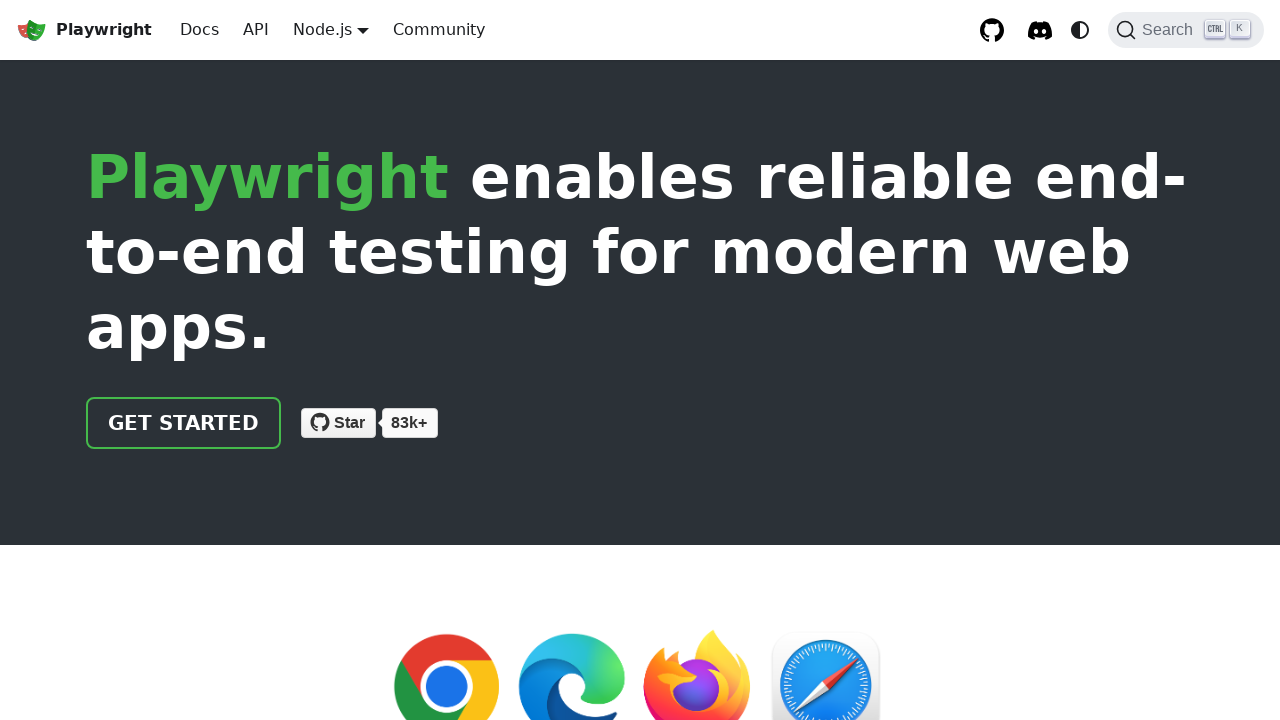

Verified page title contains 'Playwright'
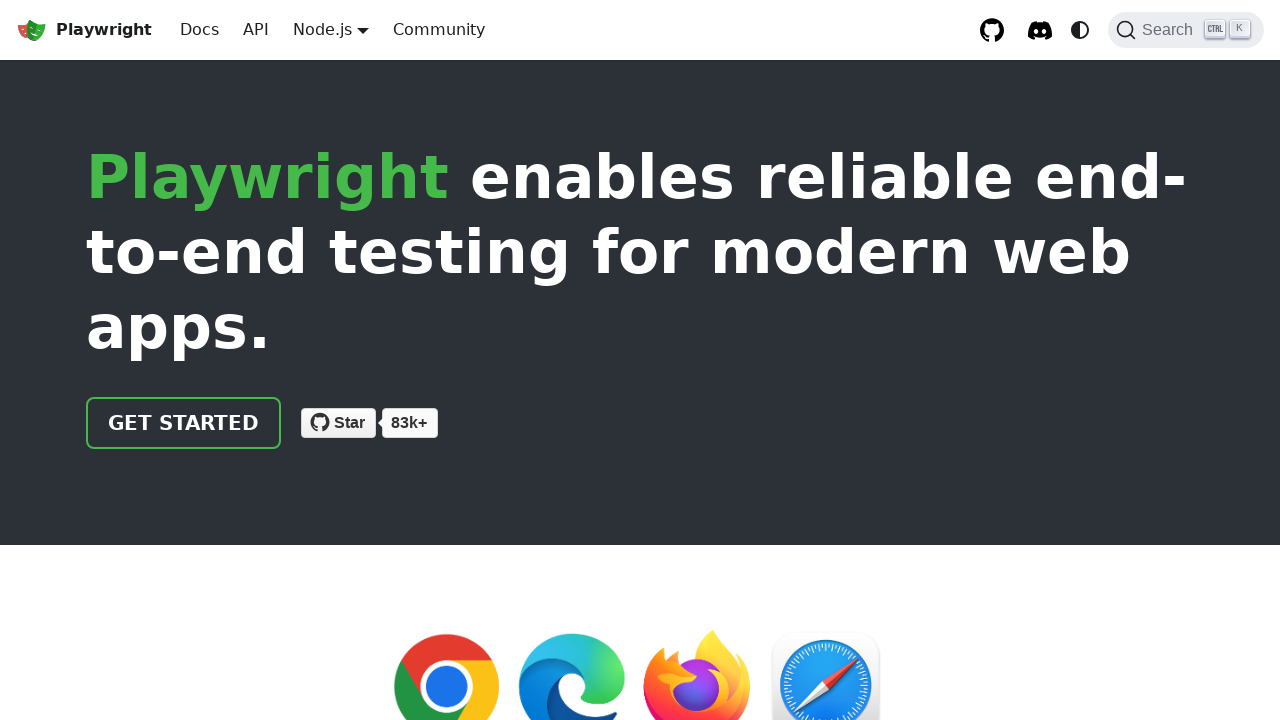

Located the 'Get started' link
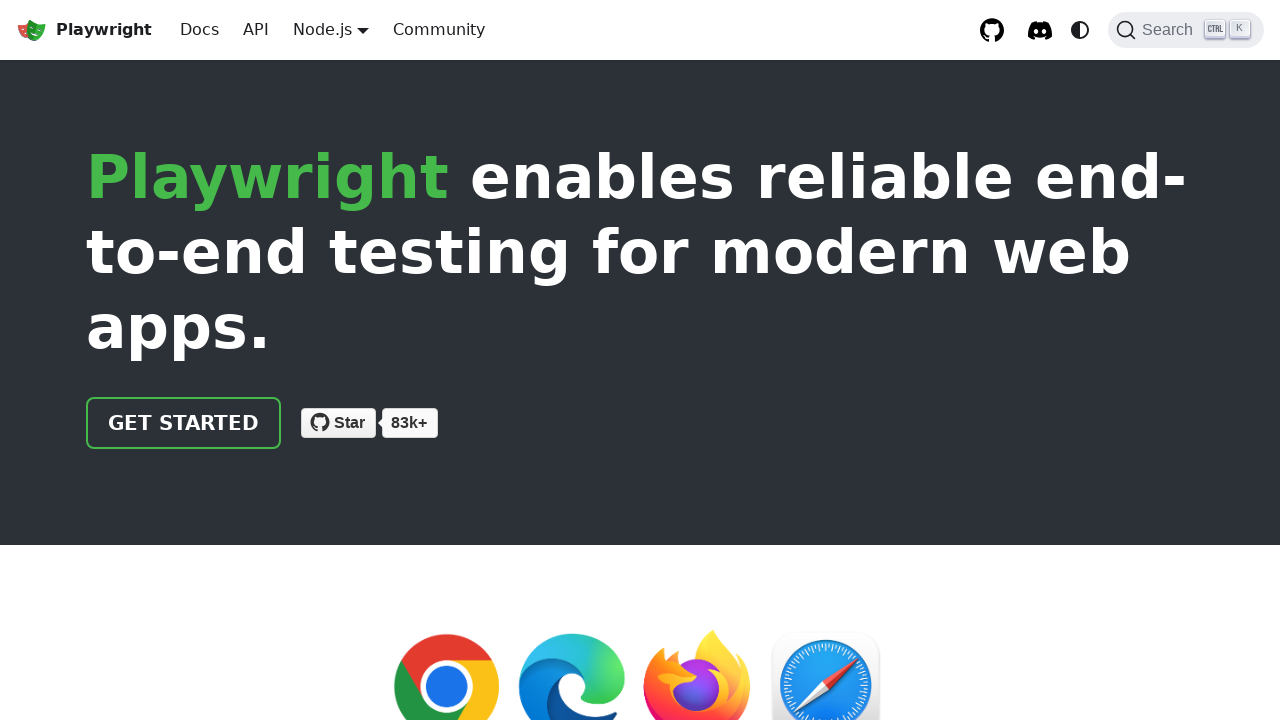

Verified 'Get started' link has href '/docs/intro'
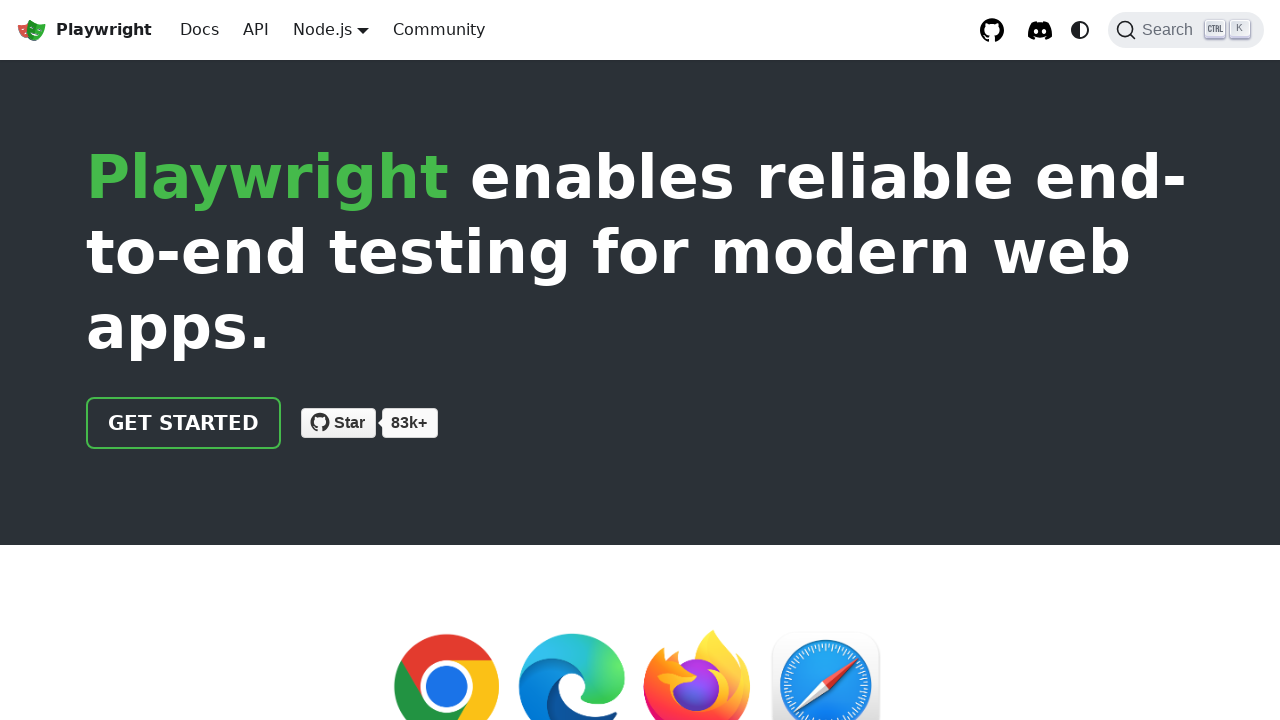

Clicked the 'Get started' link at (184, 423) on internal:role=link[name="Get started"i]
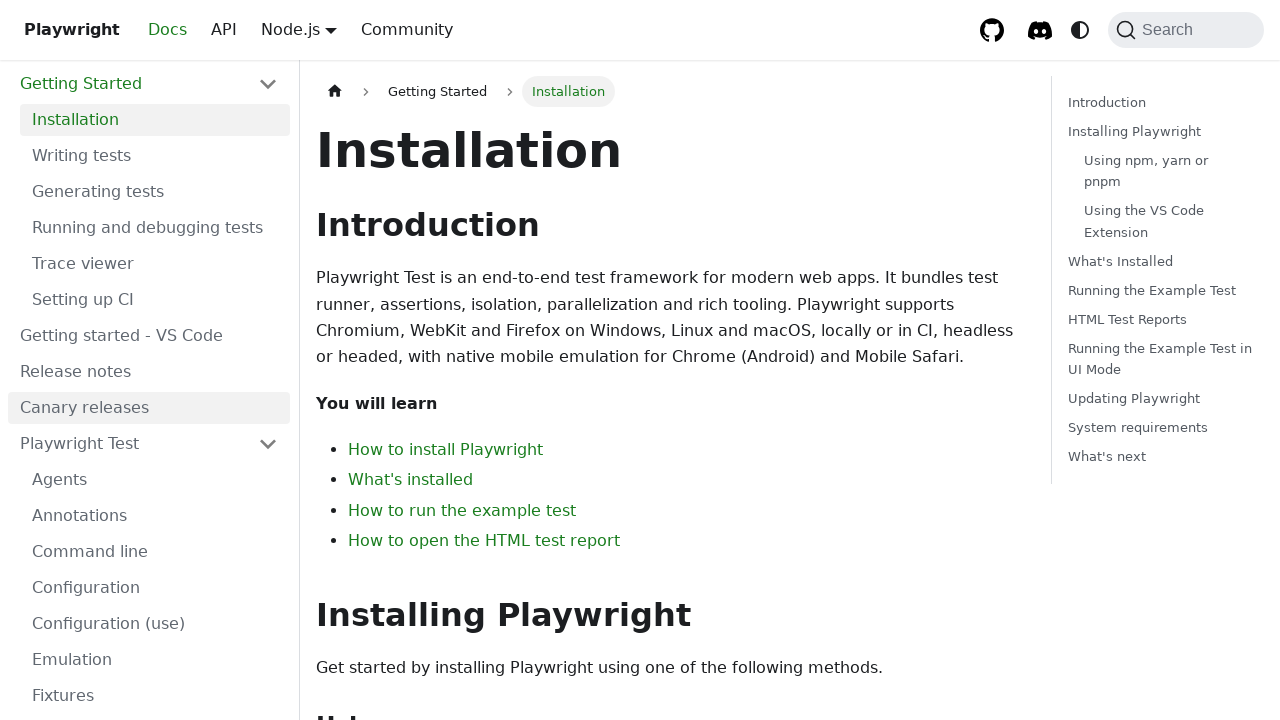

Verified navigation to intro page (URL contains 'intro')
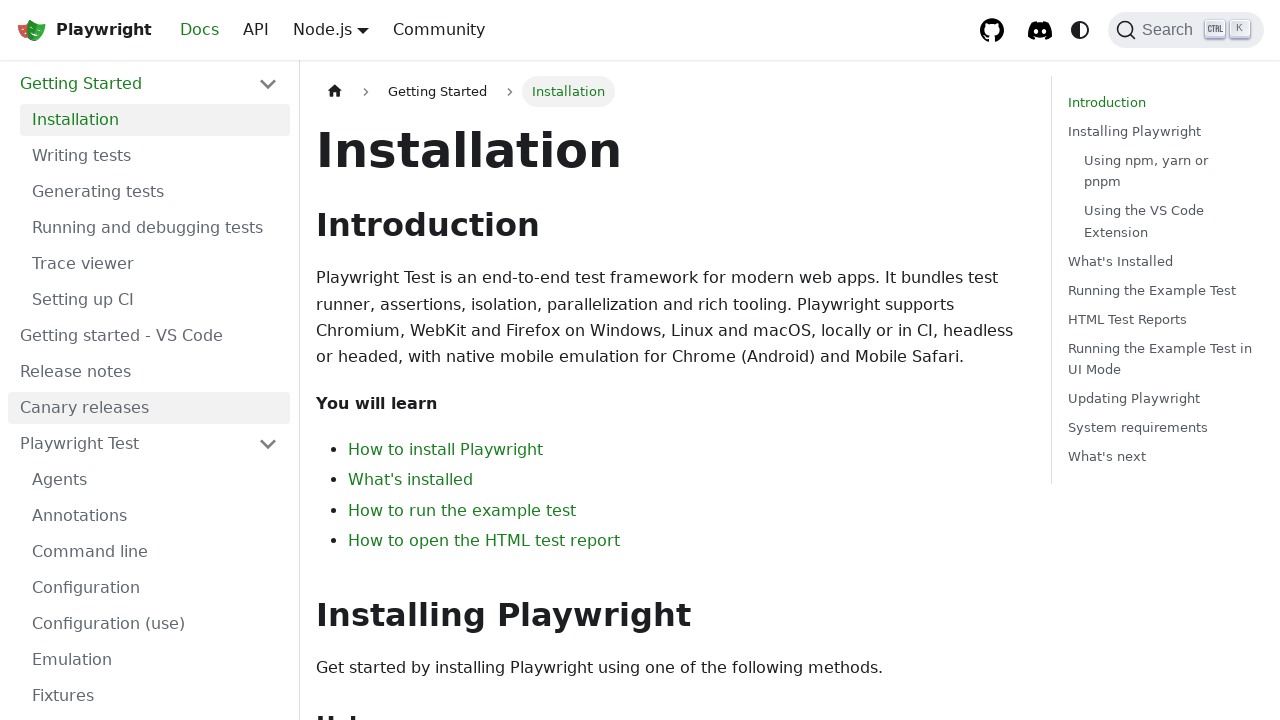

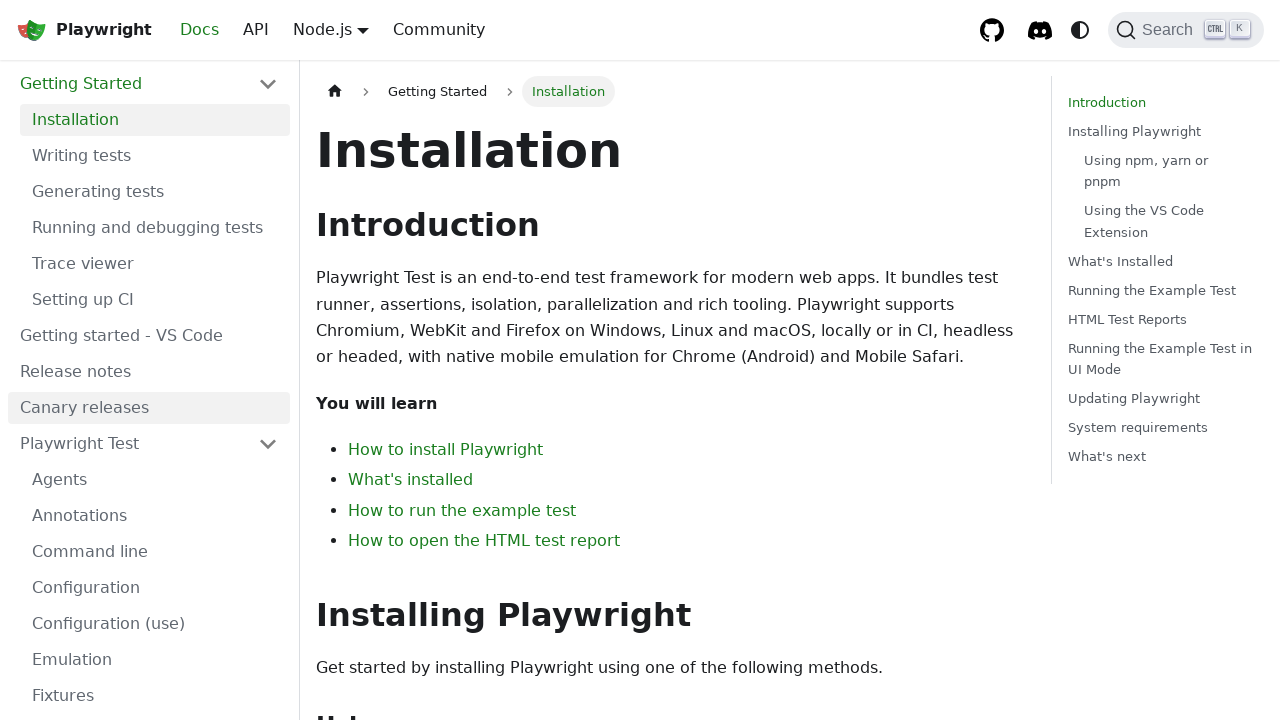